Navigates to a CSDN blog page and verifies that article links are present on the page

Starting URL: https://blog.csdn.net/lzw_java?type=blog

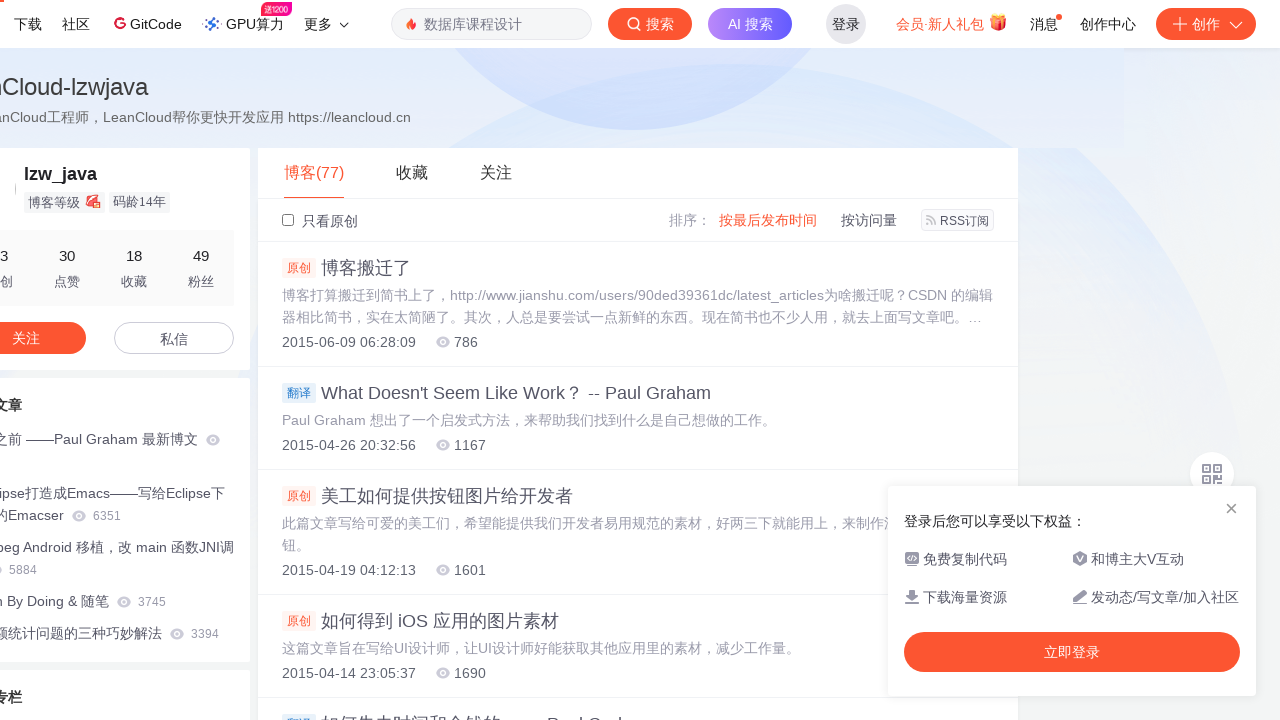

Navigated to CSDN blog page
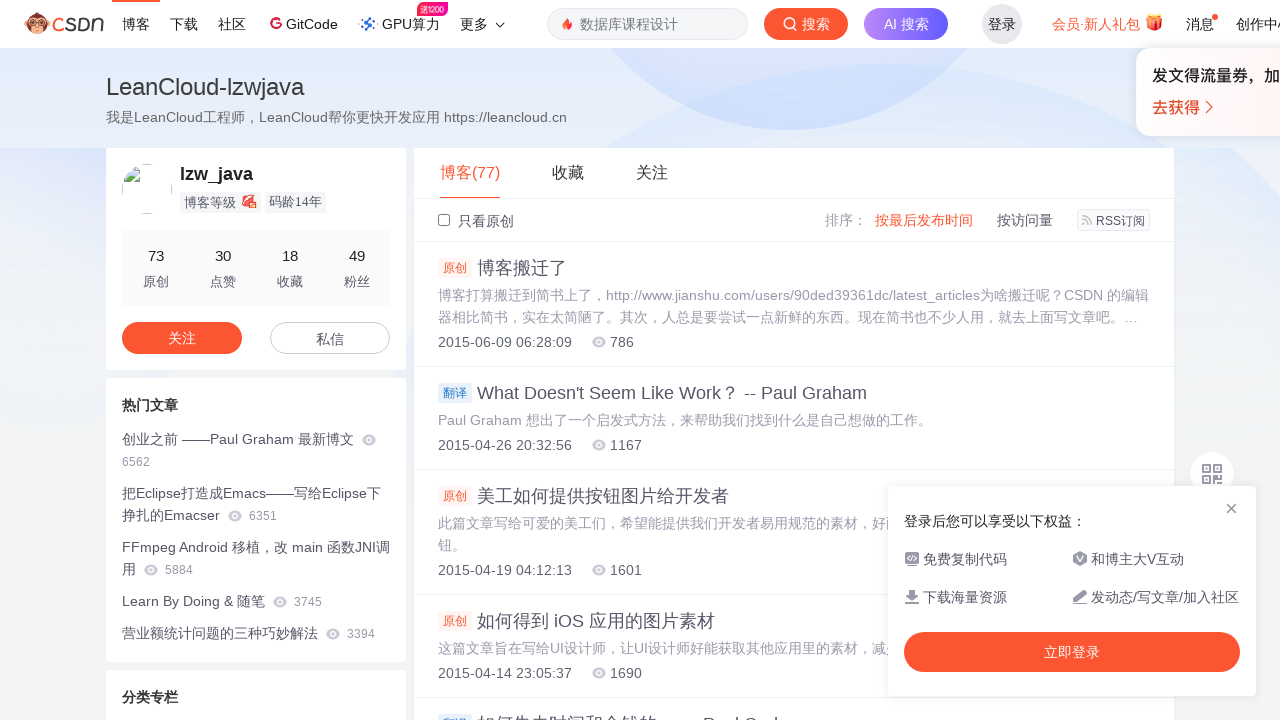

Page loaded and links are present
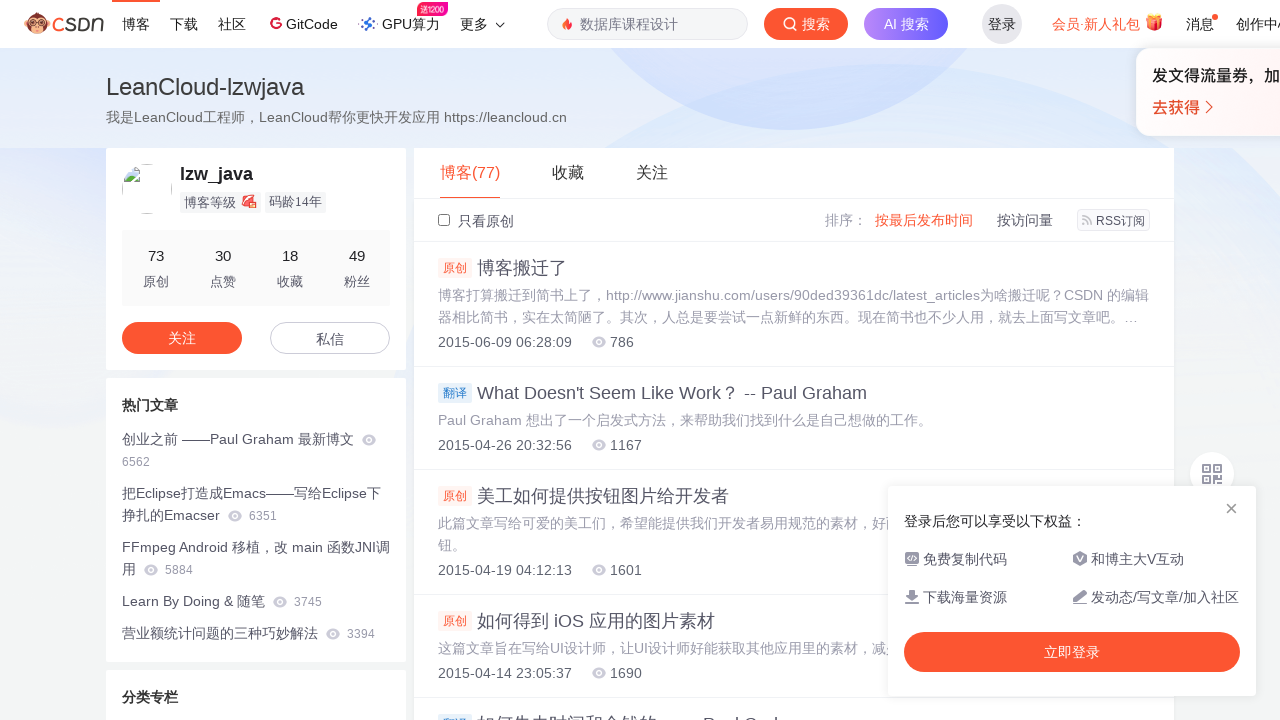

Verified article links exist on CSDN blog page
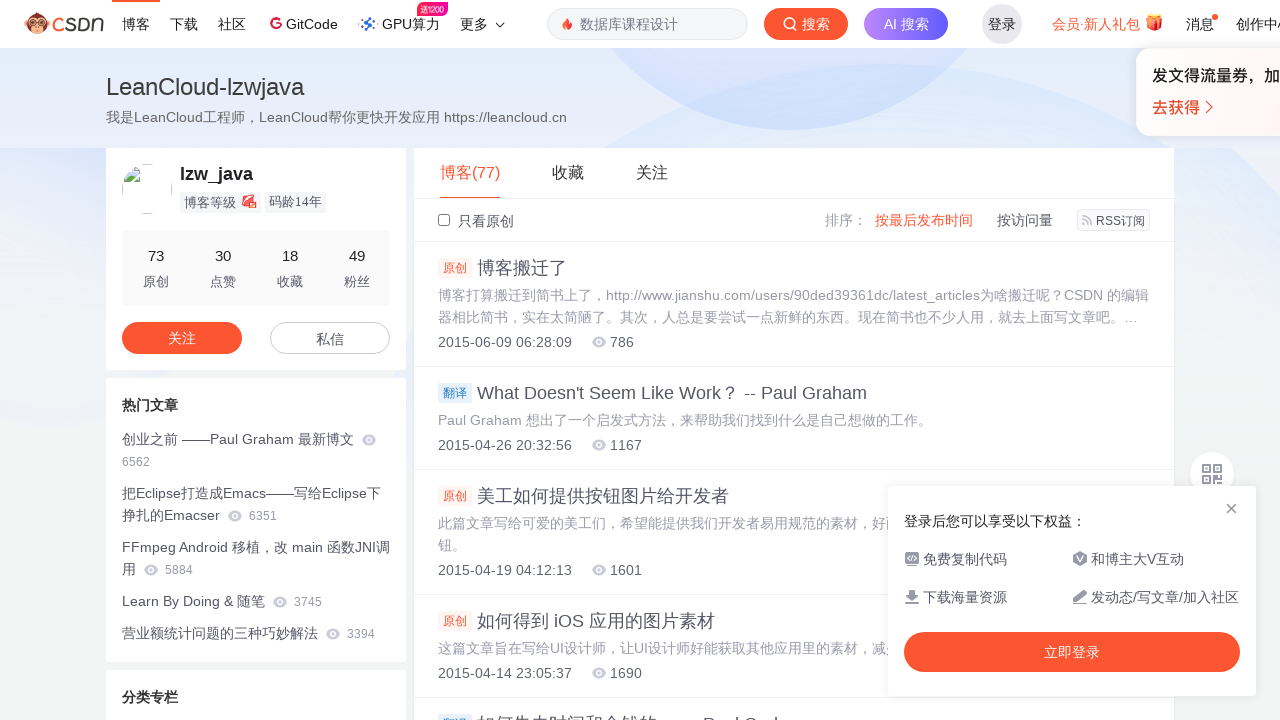

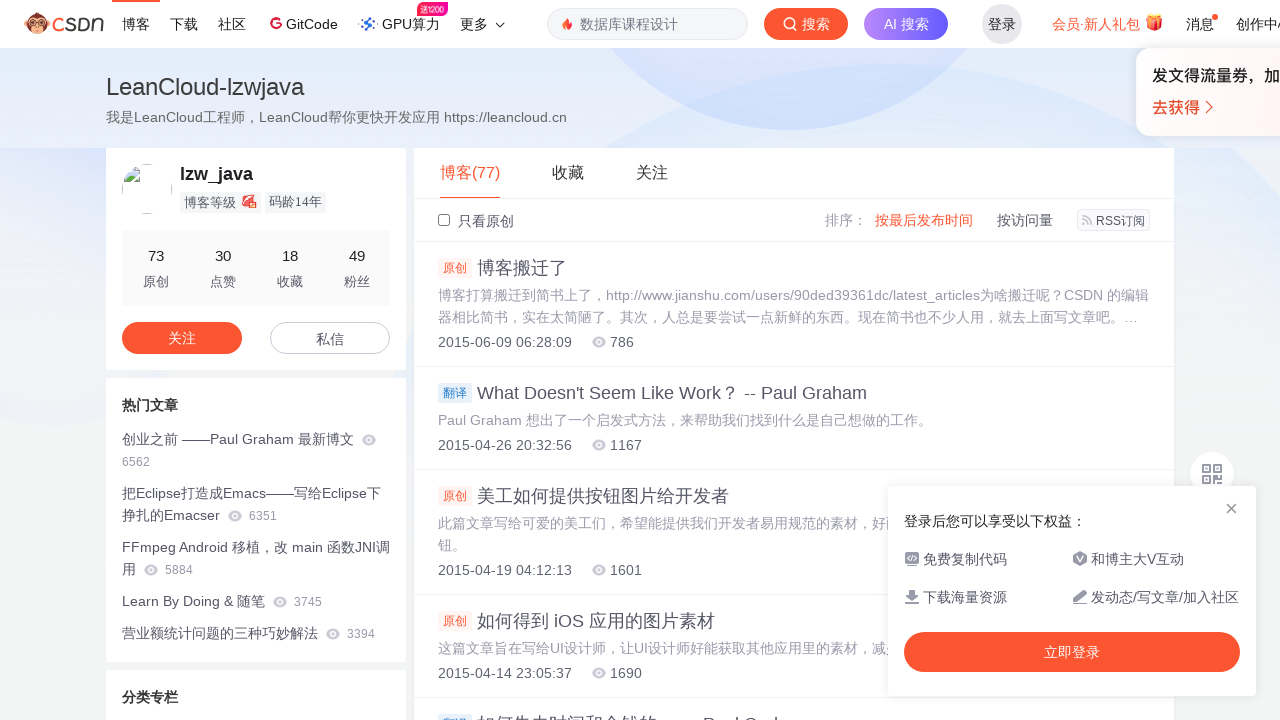